Navigates to an OpenCart login page and verifies that searching for non-existent elements returns an empty list (demonstrates empty element list handling).

Starting URL: https://naveenautomationlabs.com/opencart/index.php?route=account/login

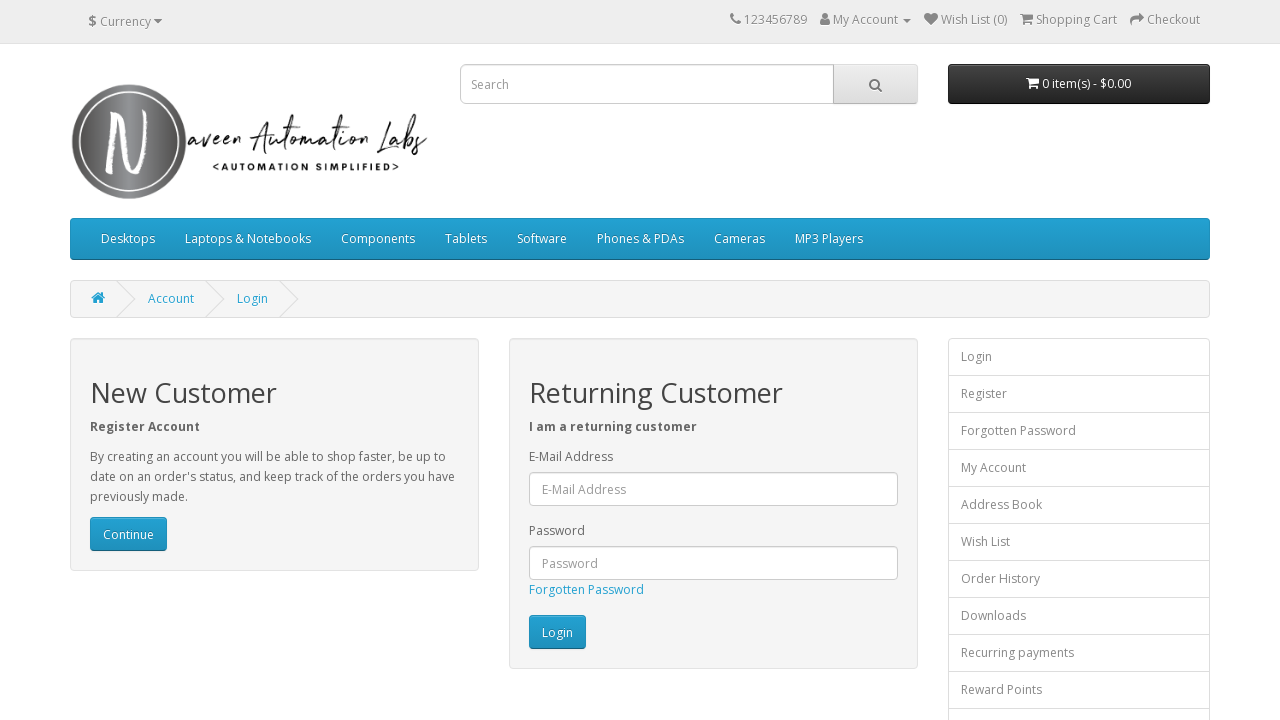

Navigated to OpenCart login page
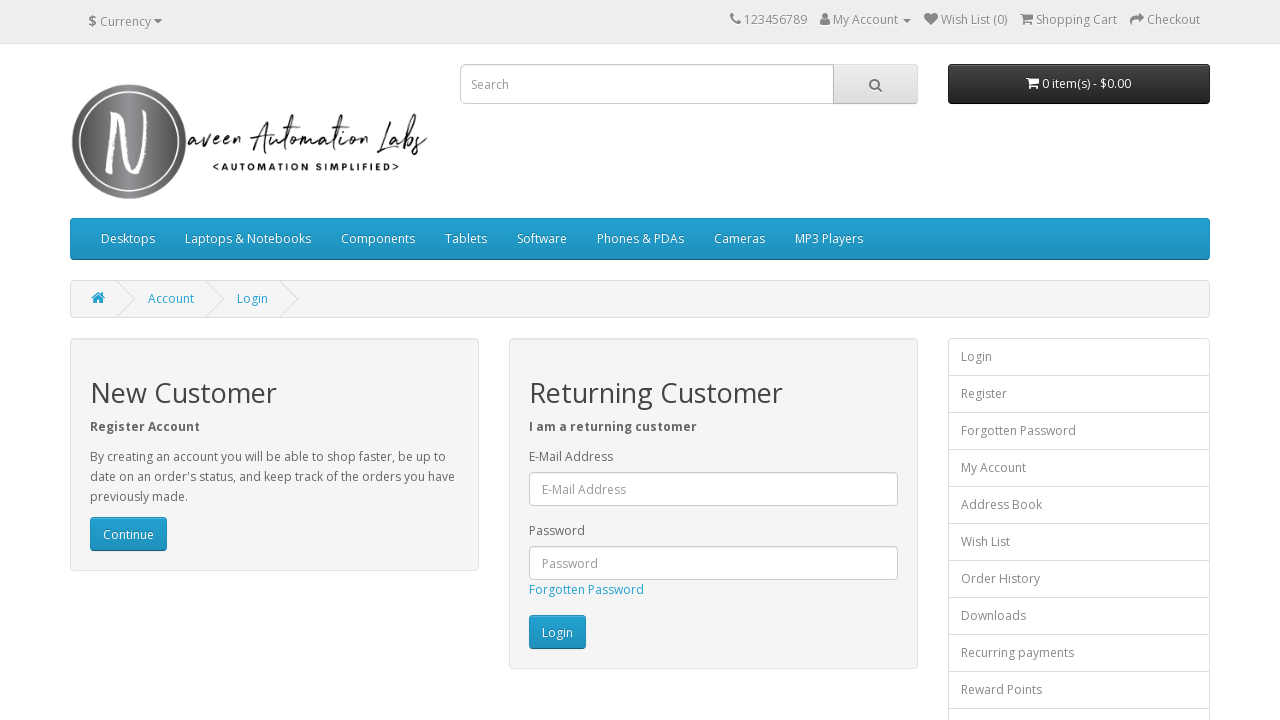

Searched for elements with non-existent class '.kalai' and retrieved list
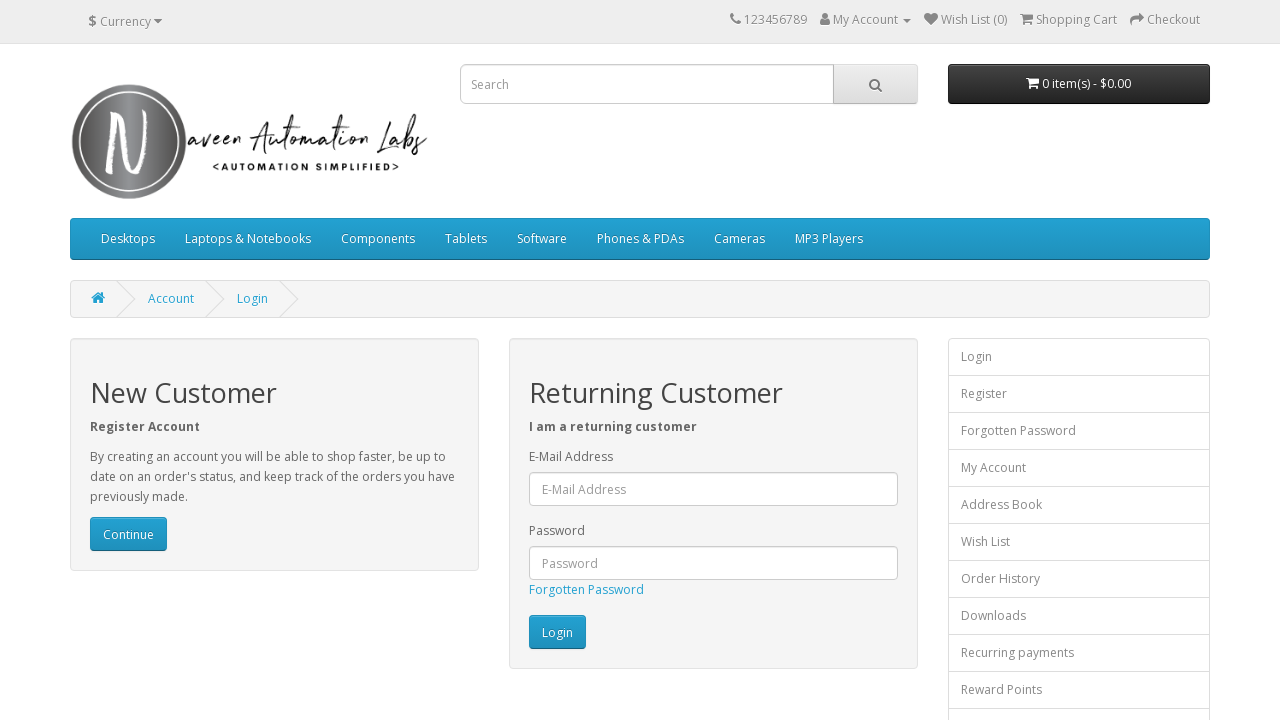

Verified that search for non-existent elements returned empty list
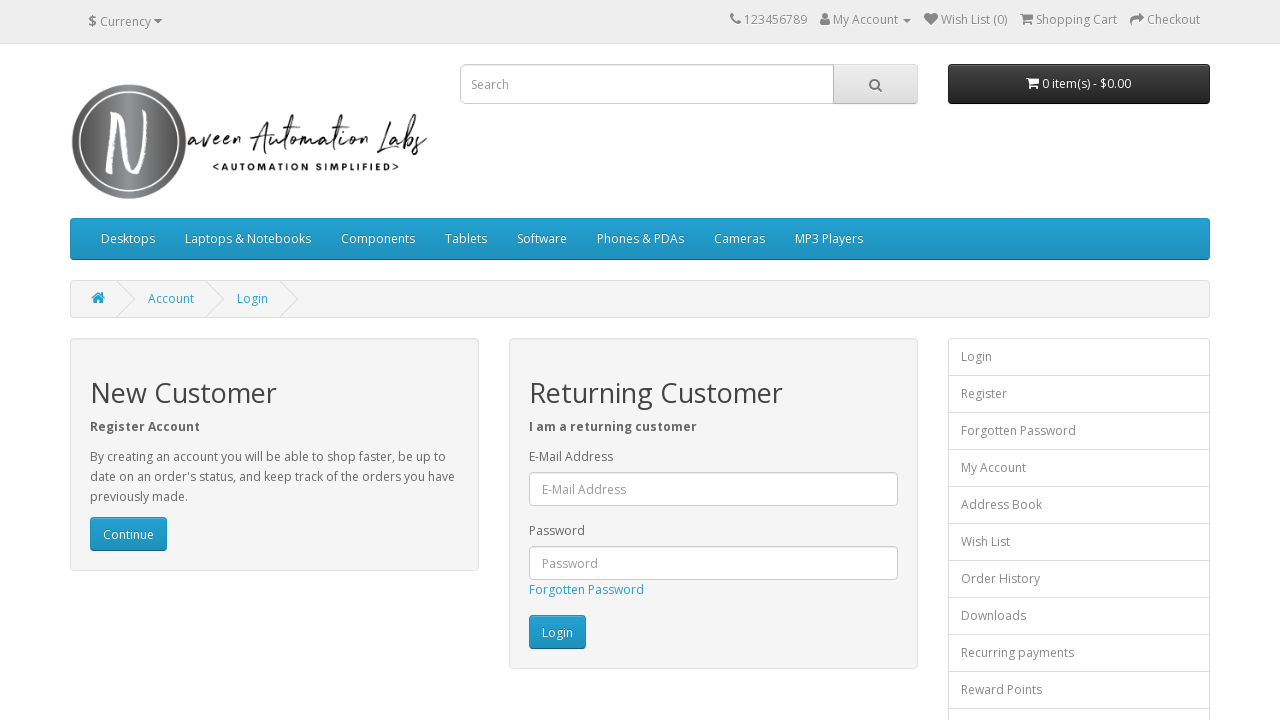

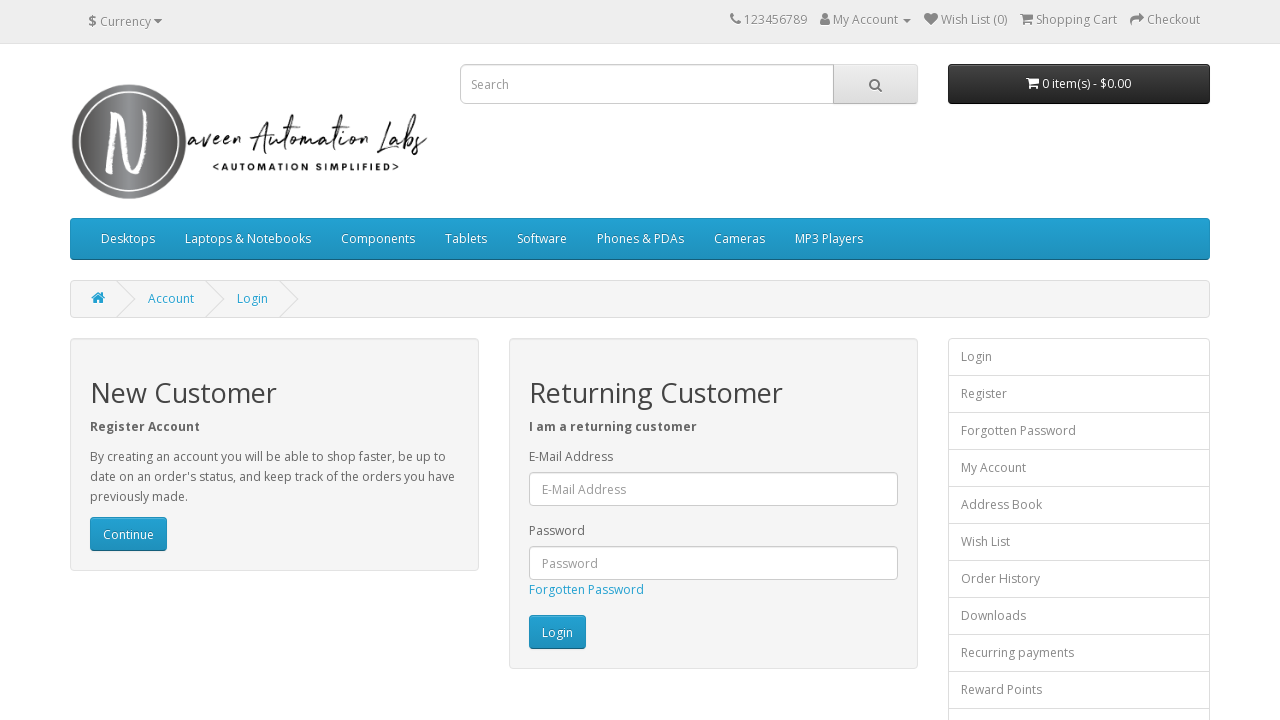